Navigates to ultrasound.money and clicks the "5m" time filter button to change the data display timeframe

Starting URL: https://ultrasound.money/

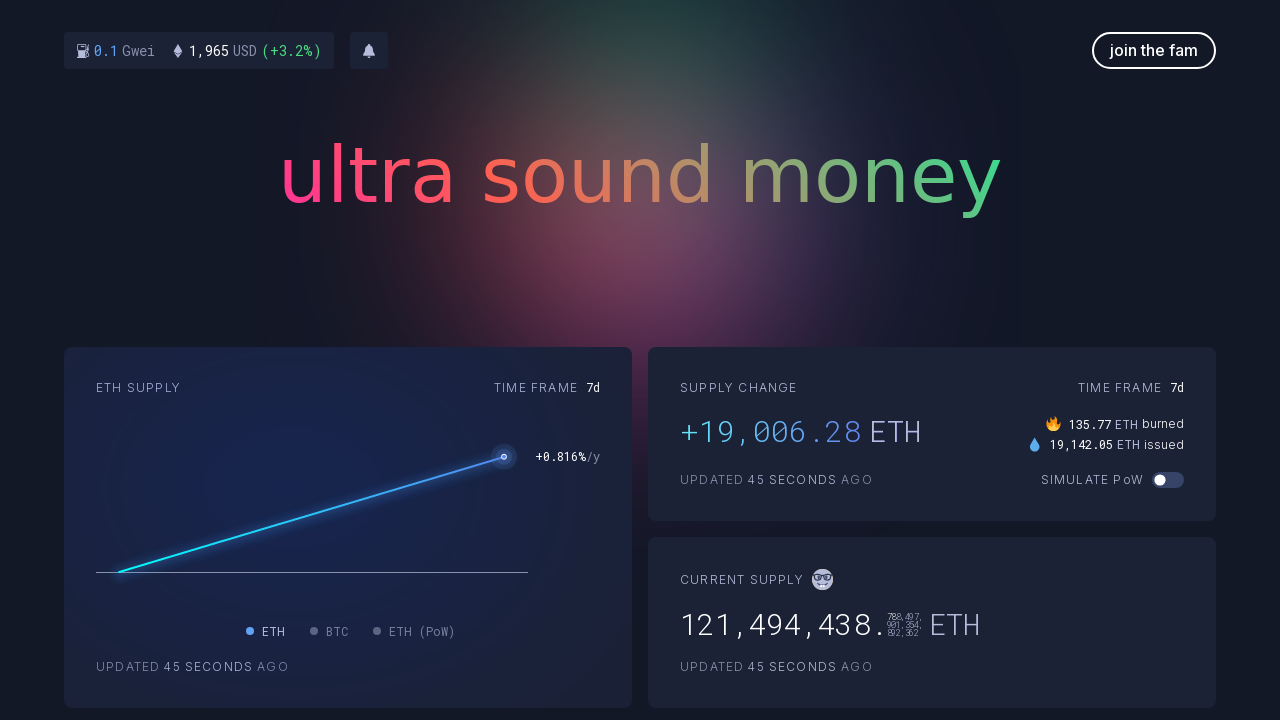

Waited 3 seconds for ultrasound.money page to load
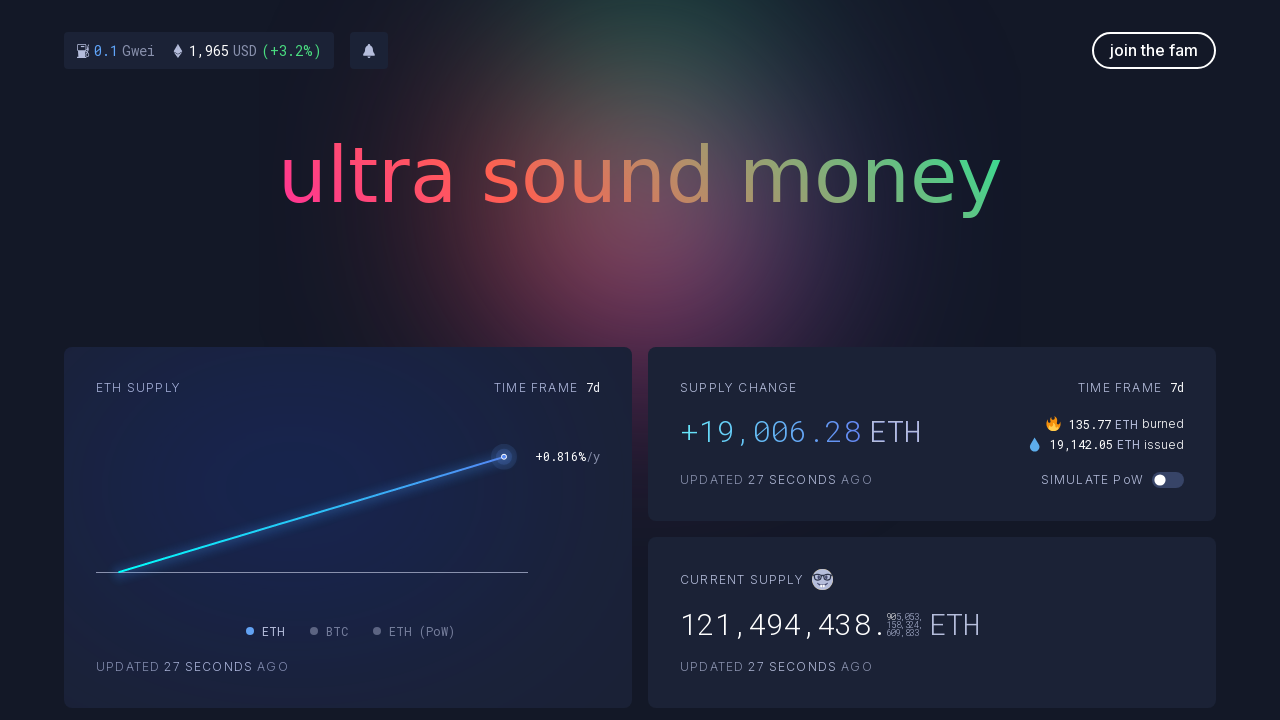

Clicked the '5m' time filter button at (216, 360) on button:has-text('5m')
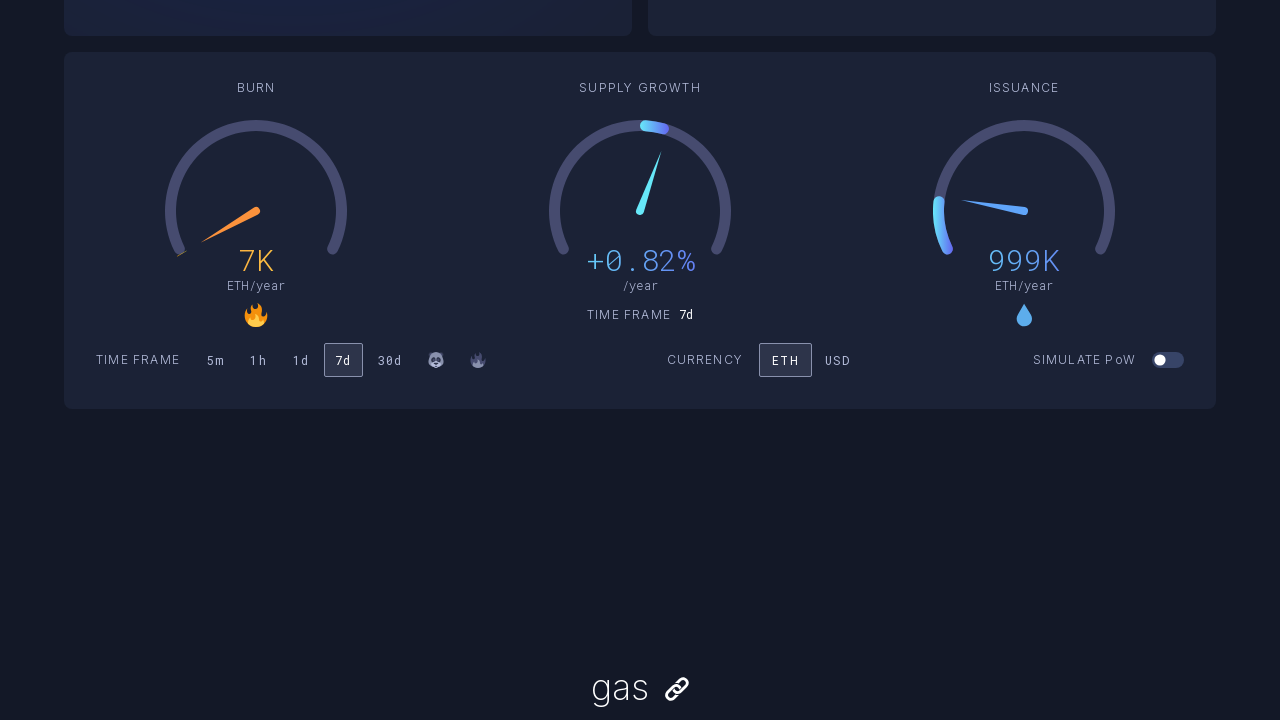

Waited 3 seconds for data display to update after selecting 5m timeframe
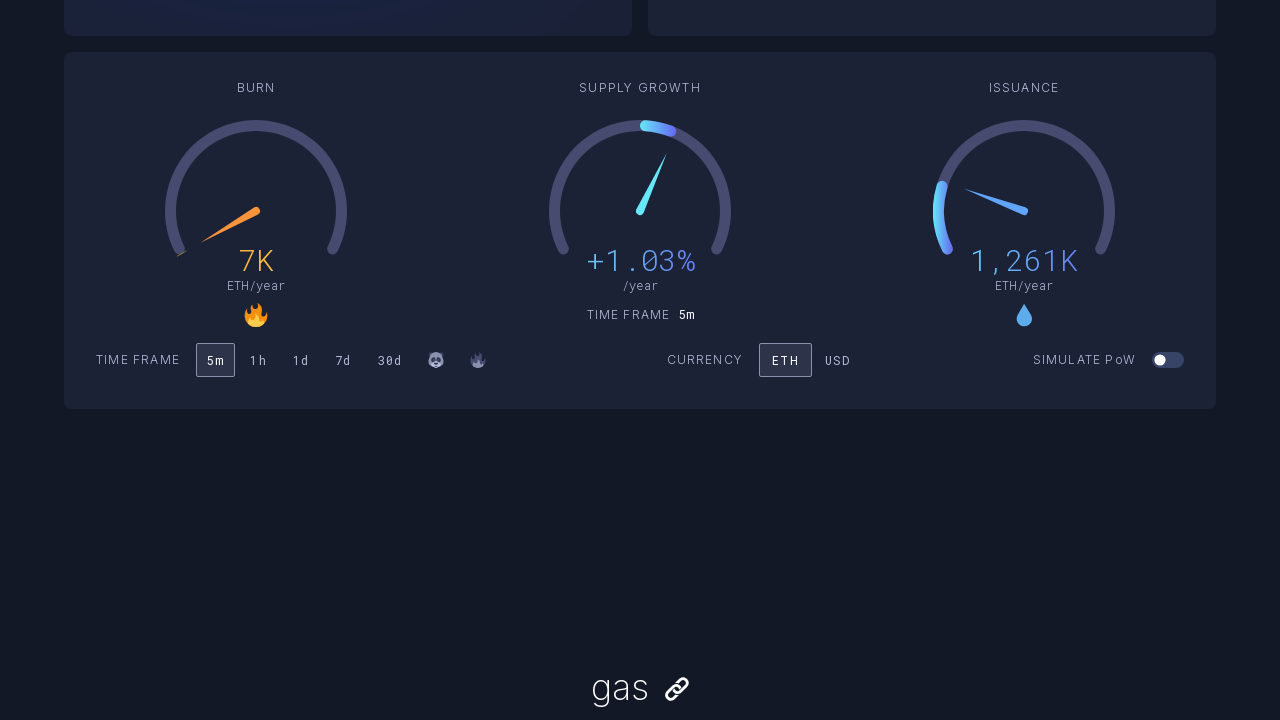

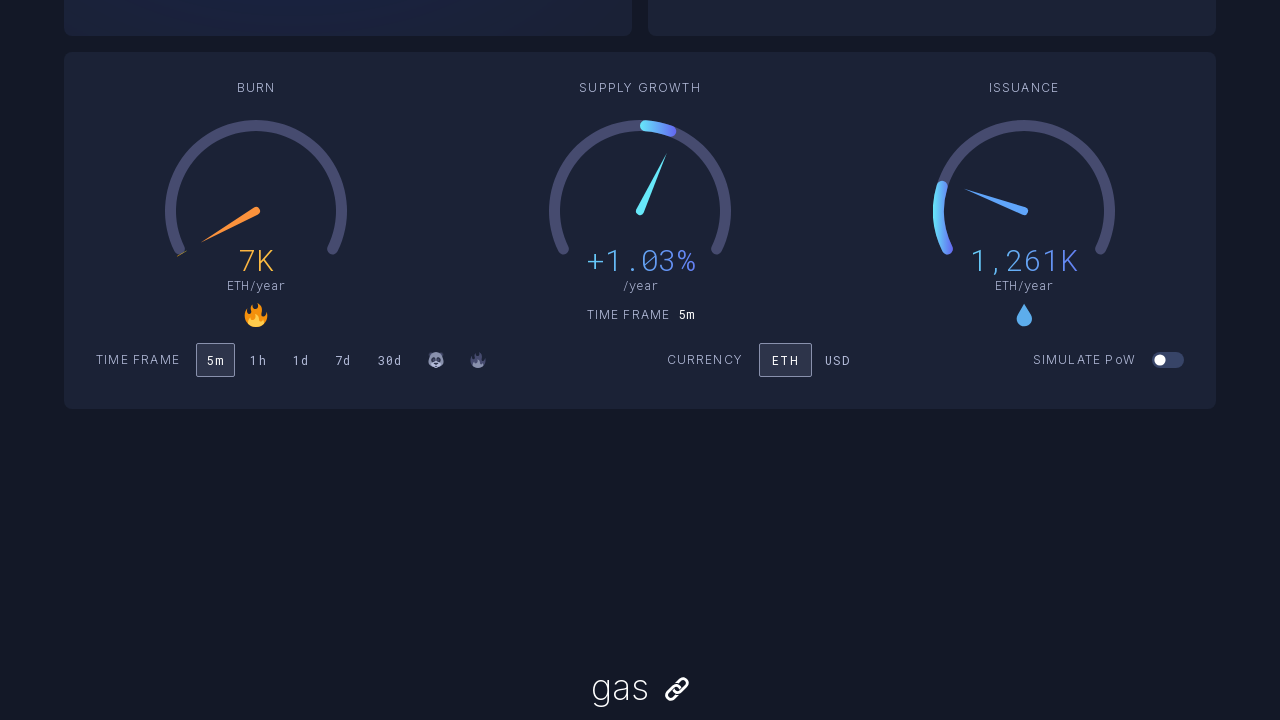